Tests dynamic loading with a static wait - clicks Start button and verifies "Hello World!" text appears after loading completes

Starting URL: https://automationfc.github.io/dynamic-loading/

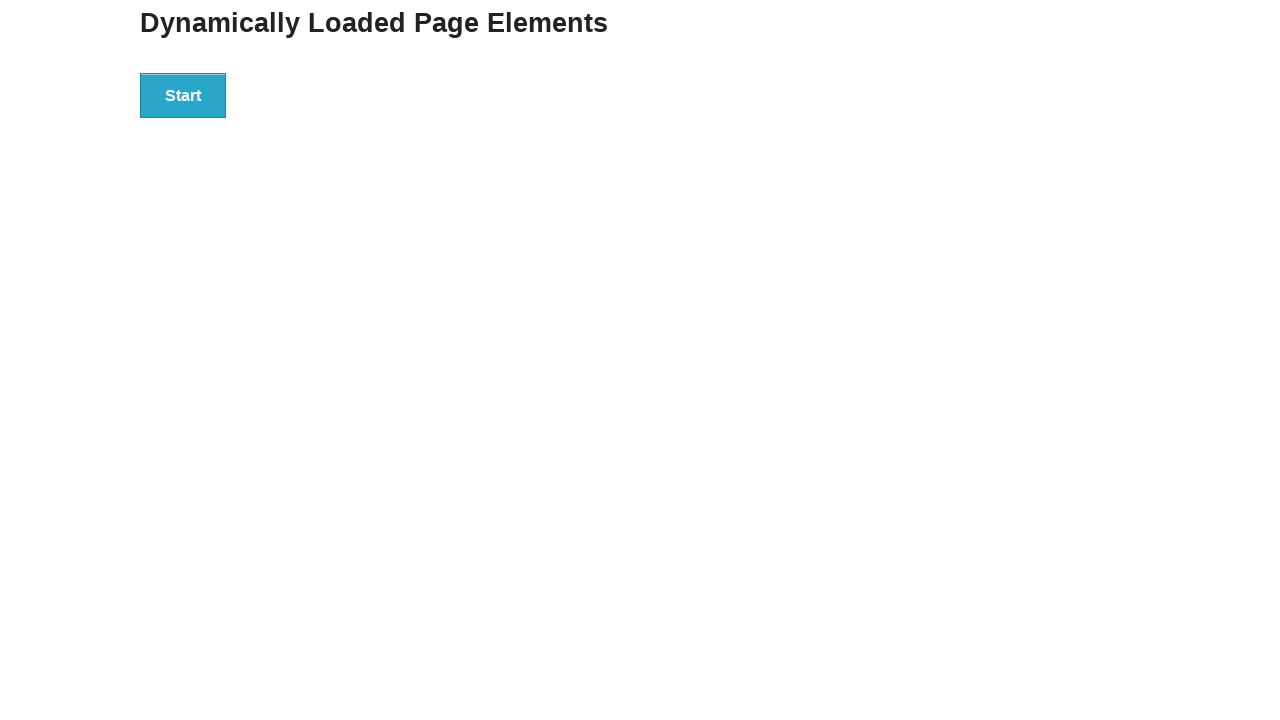

Clicked the Start button to initiate dynamic loading at (183, 95) on xpath=//button[text()='Start']
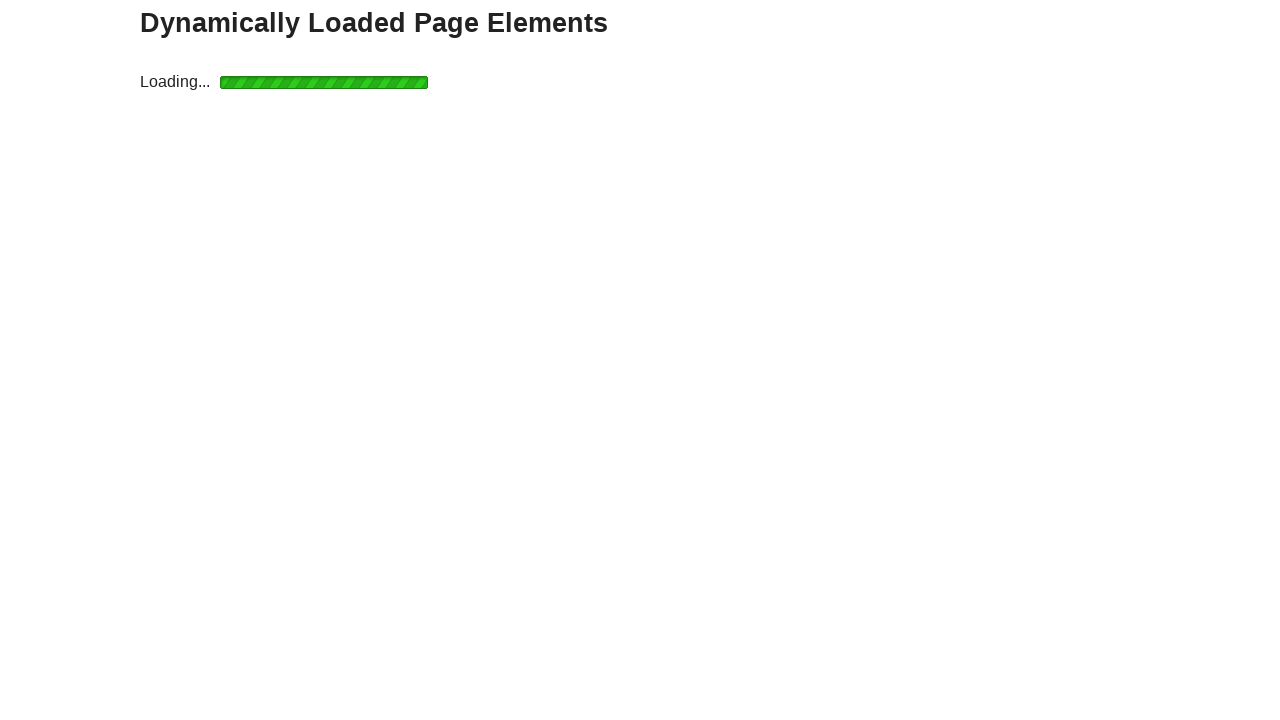

Waited for 'Hello World!' text to appear after loading completes
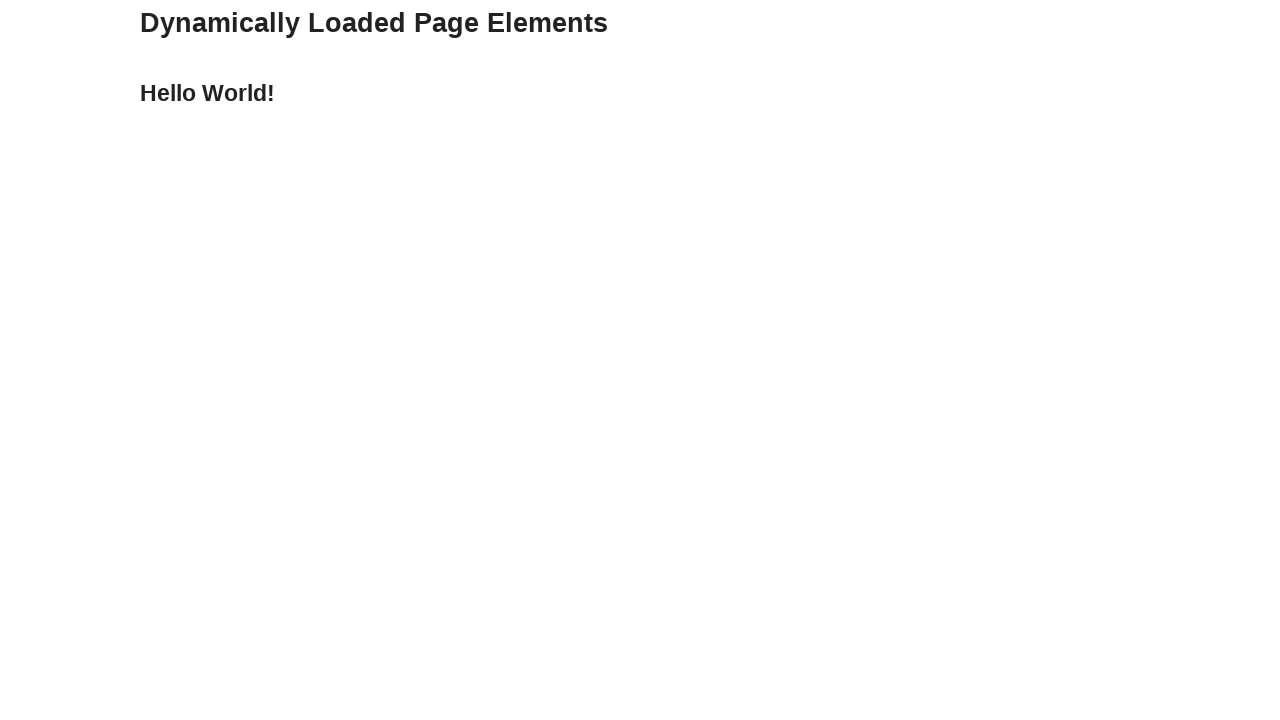

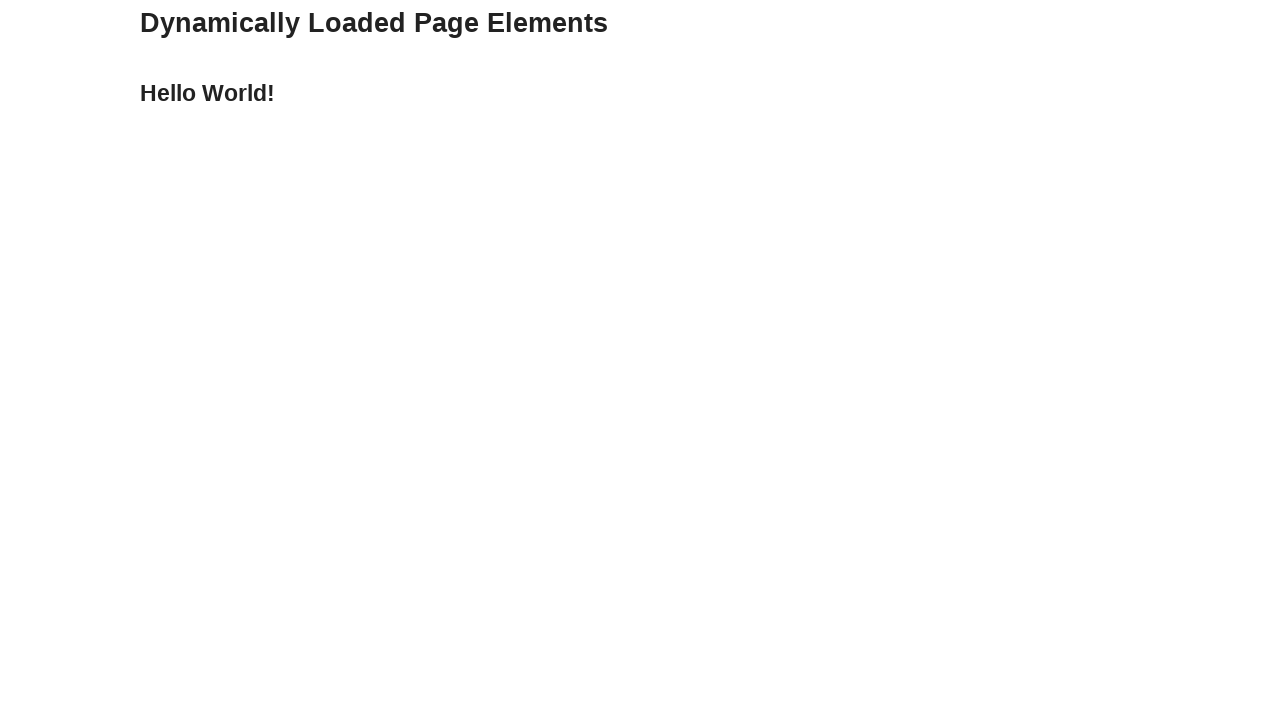